Navigates to a page, finds and clicks a link with a calculated mathematical value, then fills out a form with personal information and submits it

Starting URL: http://suninjuly.github.io/find_link_text

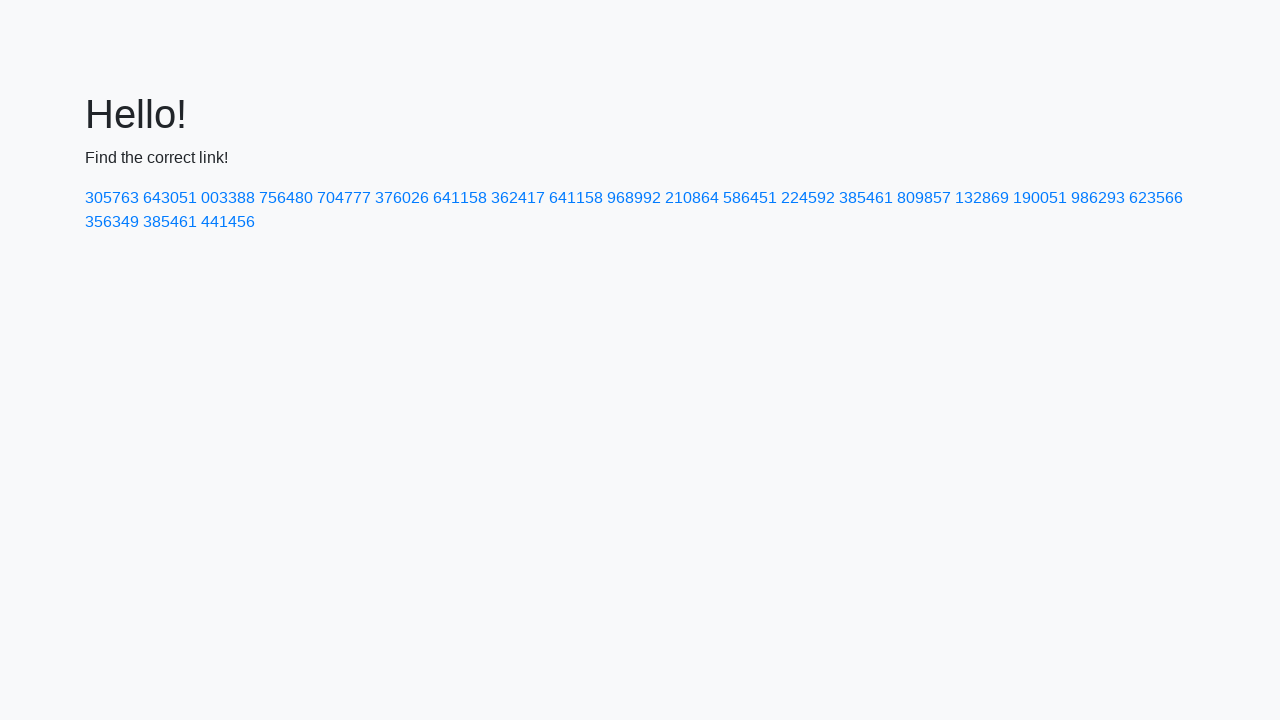

Clicked link with calculated value: 224592 at (808, 198) on text=224592
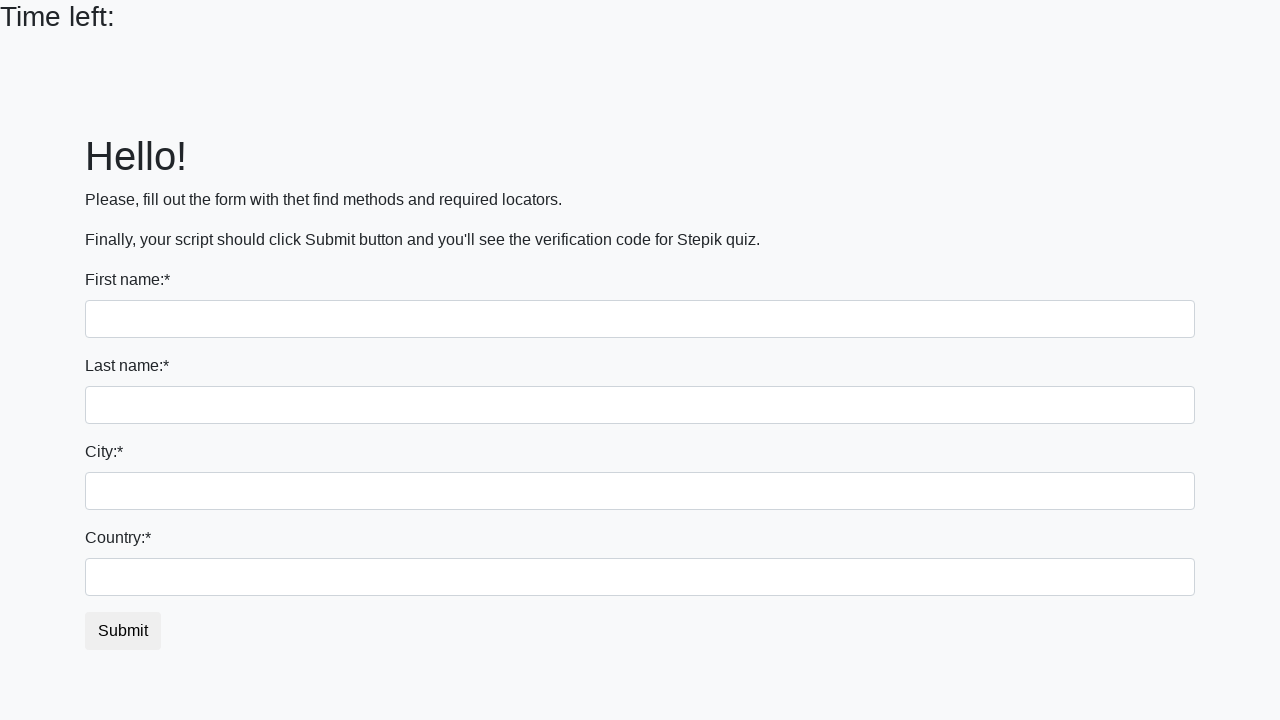

Filled first name field with 'John Smith' on xpath=/html/body/div/form/div[1]/input
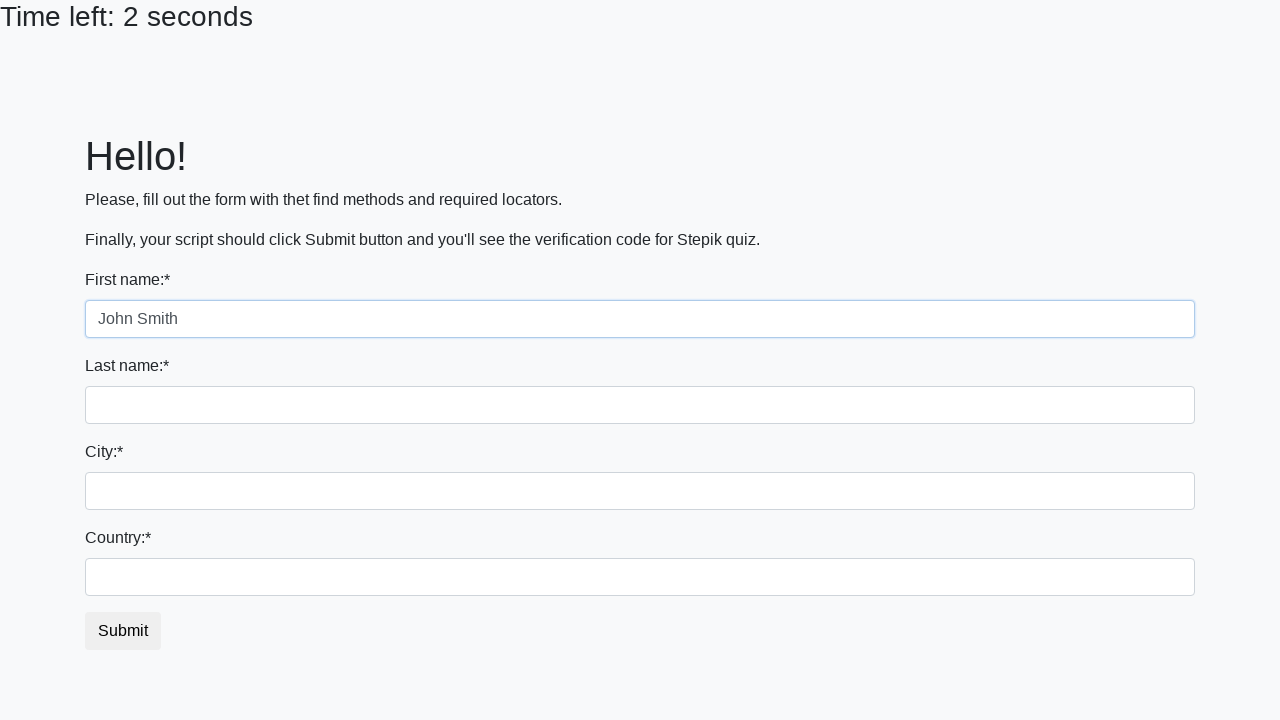

Filled last name field with 'Johnson' on xpath=/html/body/div/form/div[2]/input
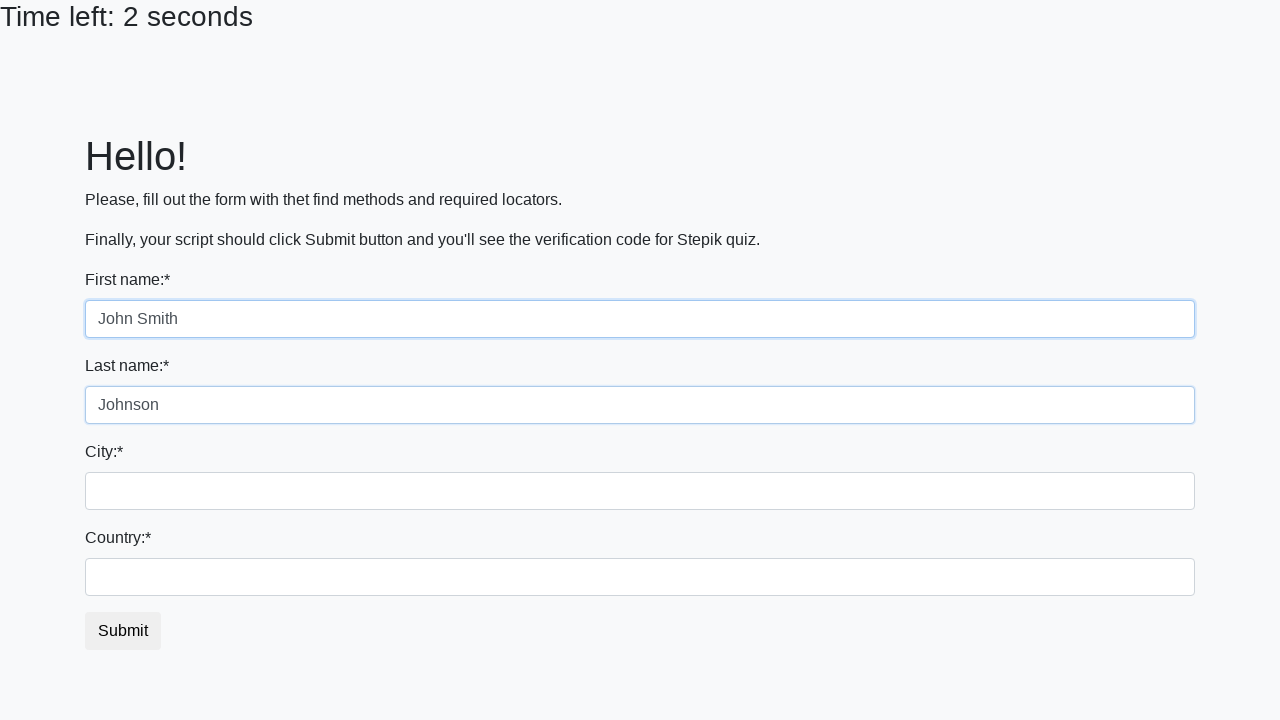

Filled city field with 'New York' on xpath=/html/body/div/form/div[3]/input
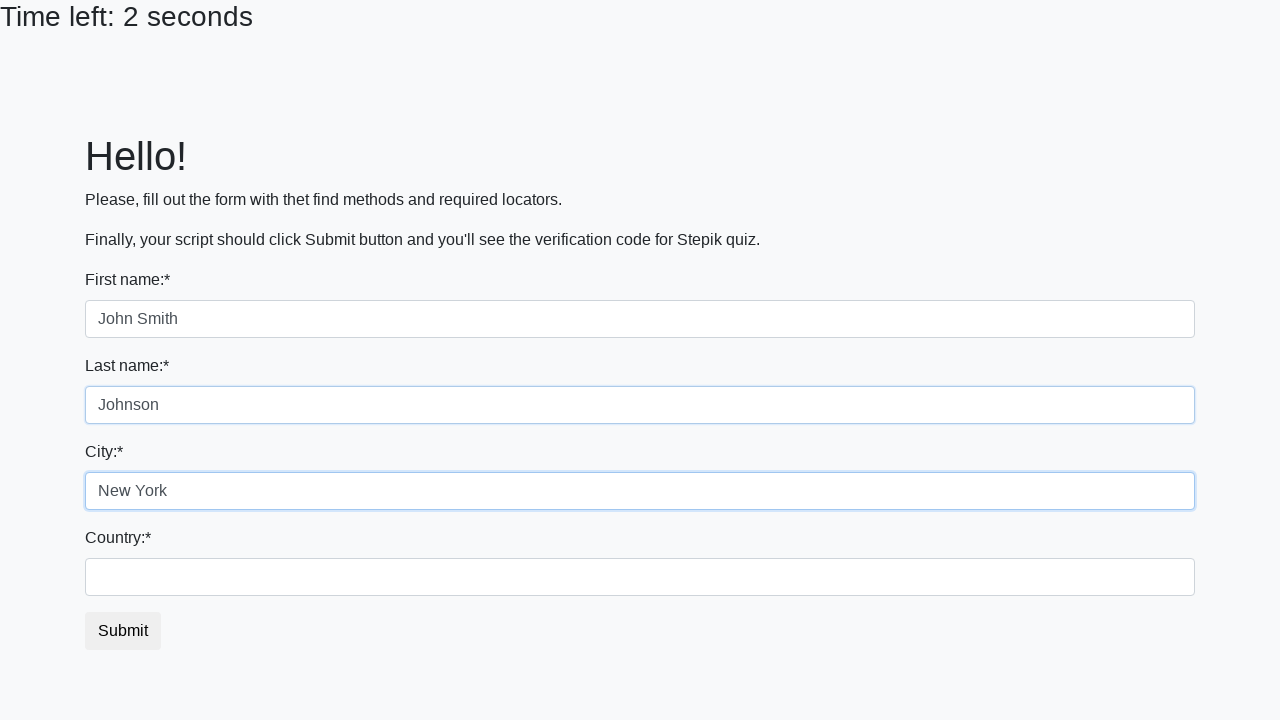

Filled country field with 'United States' on #country
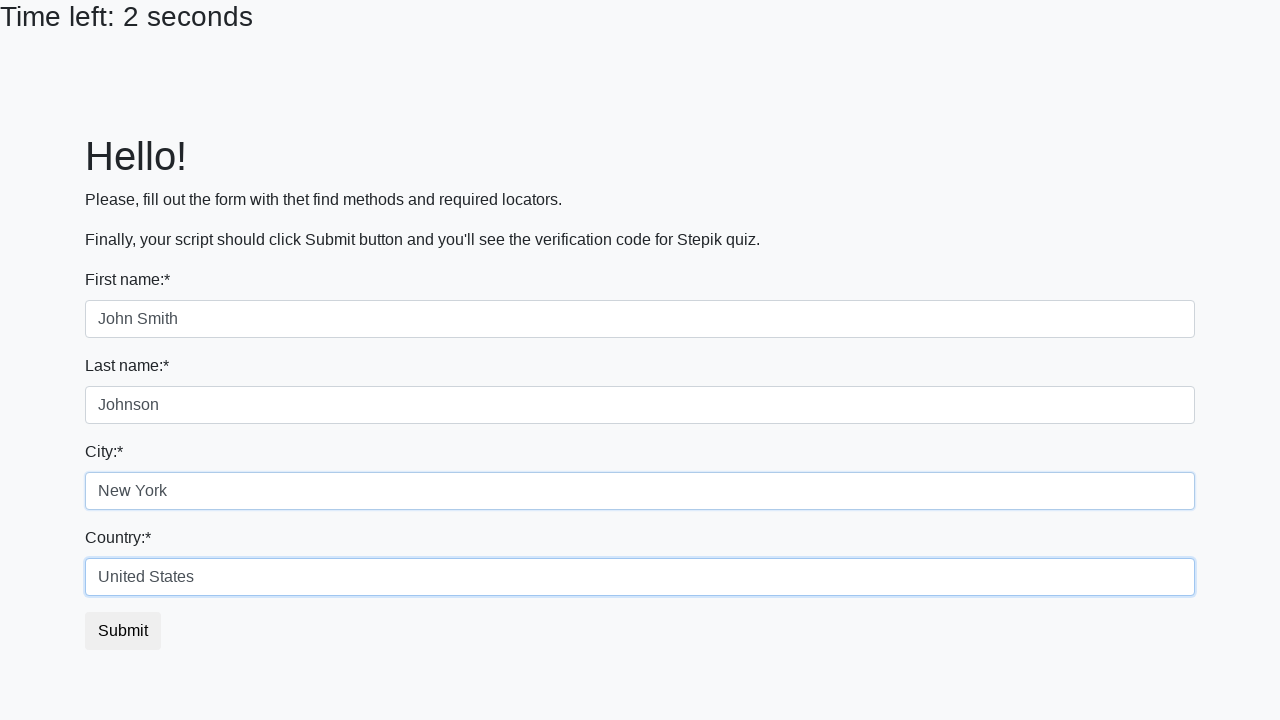

Clicked submit button to submit form at (123, 631) on button.btn
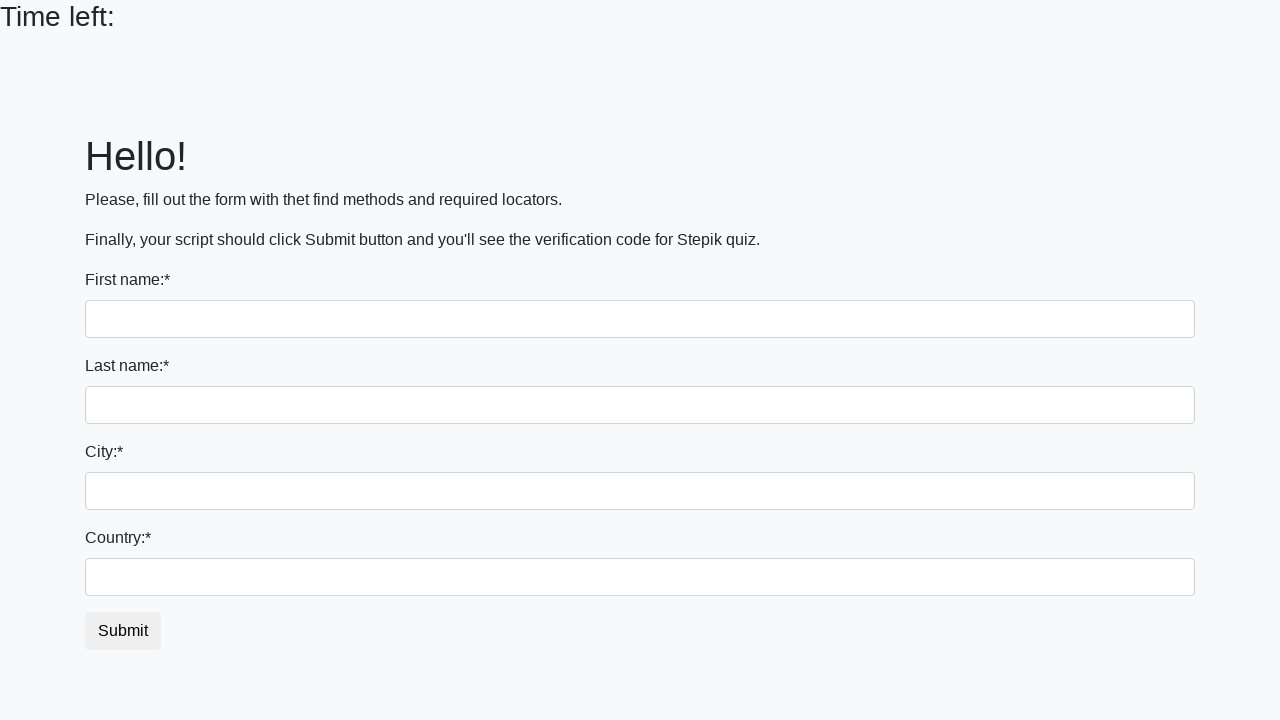

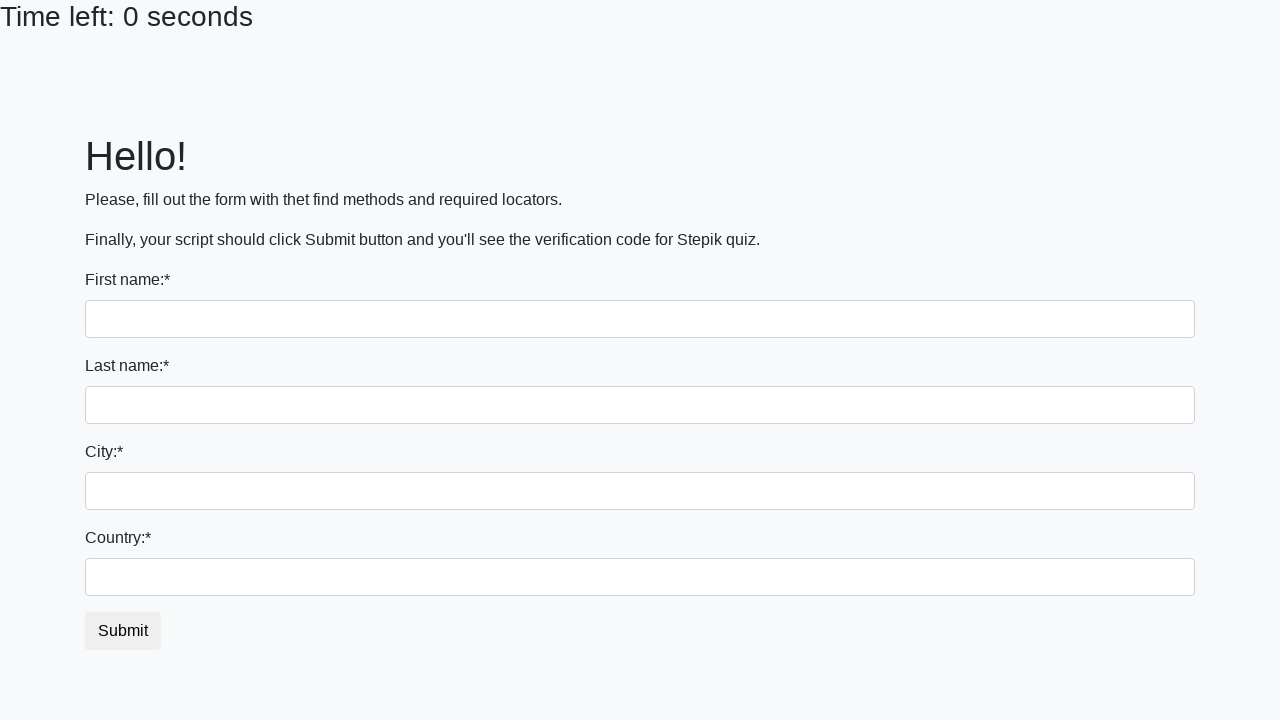